Tests registration form validation with mismatched password and confirmation password fields

Starting URL: https://alada.vn/tai-khoan/dang-ky.html

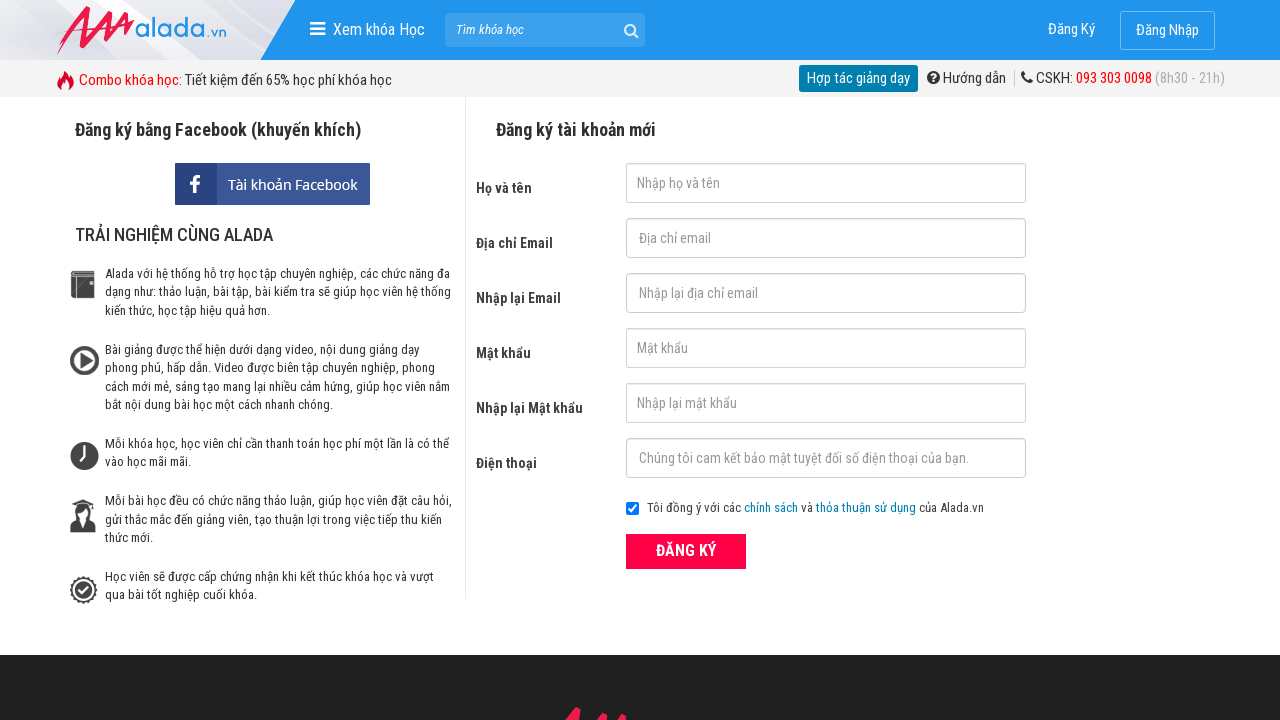

Filled first name field with 'Jonh Wick' on #txtFirstname
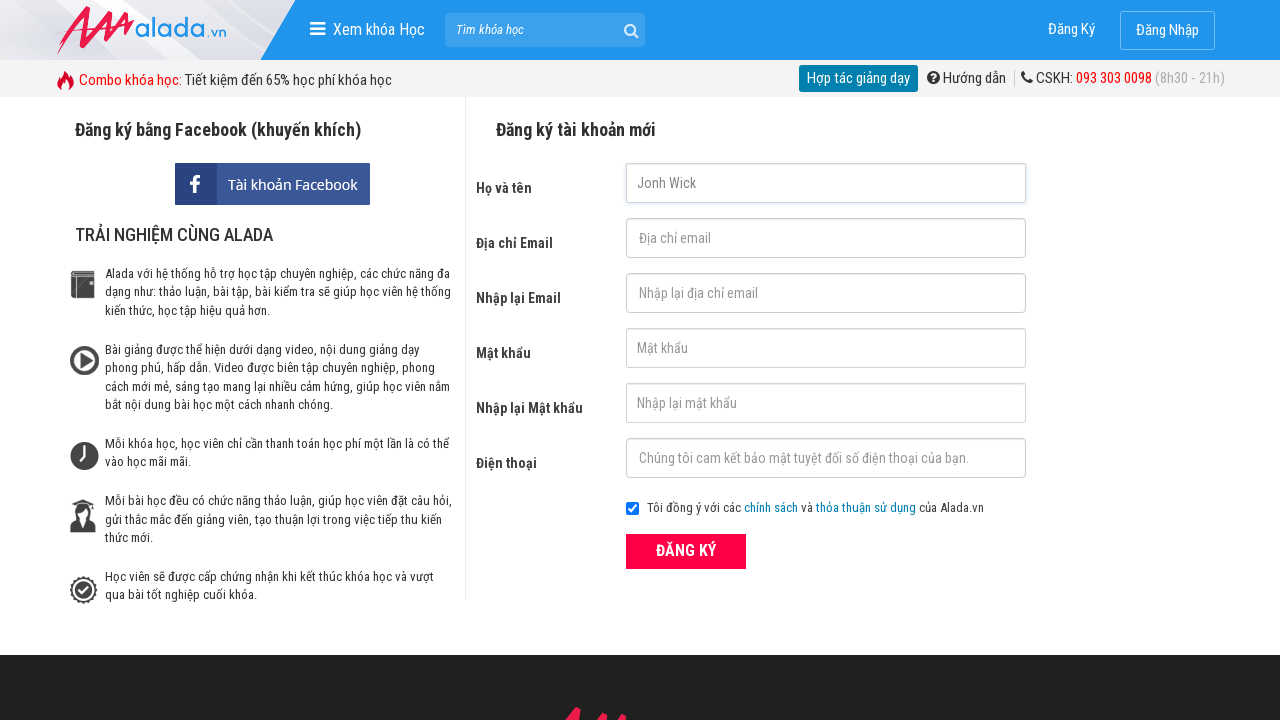

Filled email field with 'JonhWick@gmail.com' on #txtEmail
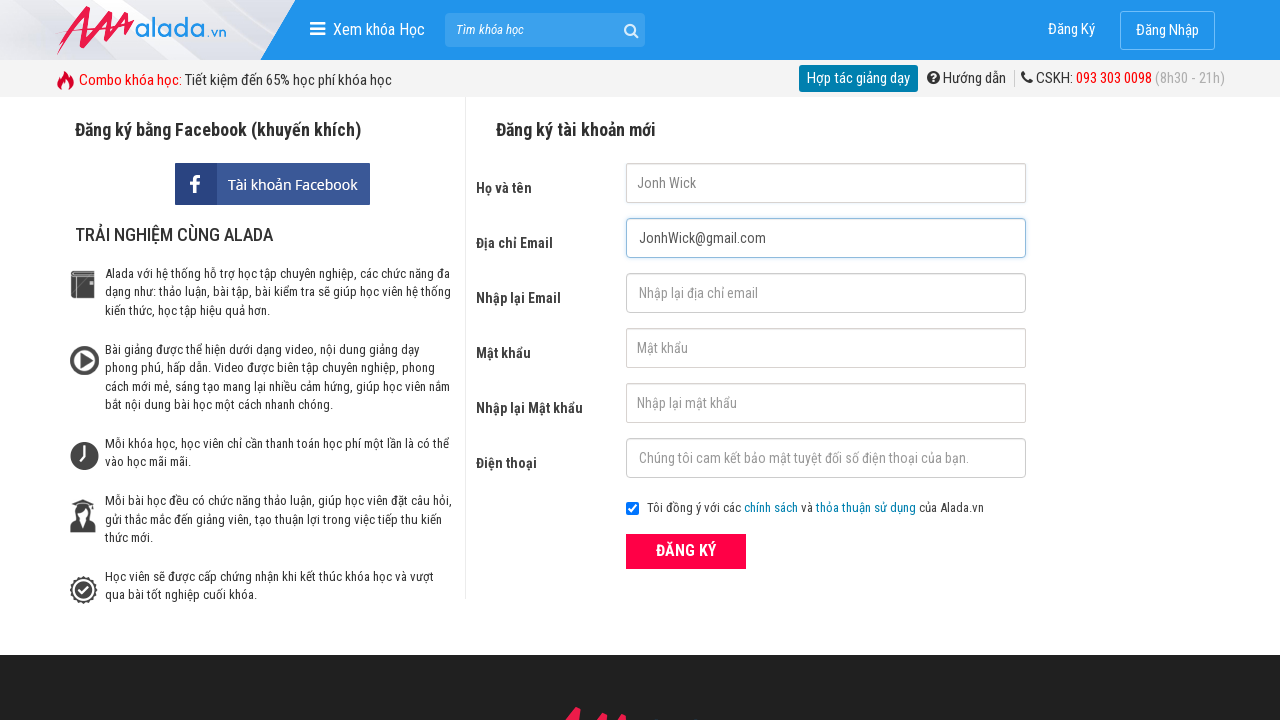

Filled confirmation email field with 'JonhWick@gmail.com' on #txtCEmail
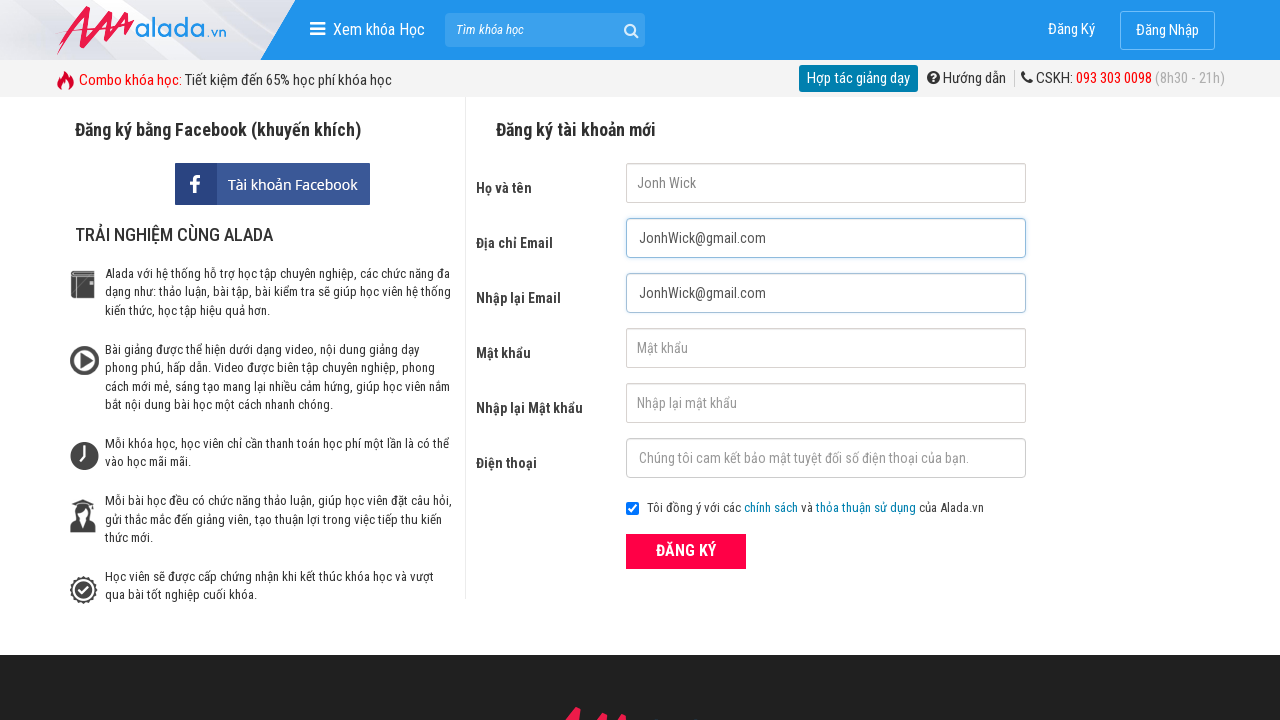

Filled password field with 'Aaabbbbb' on #txtPassword
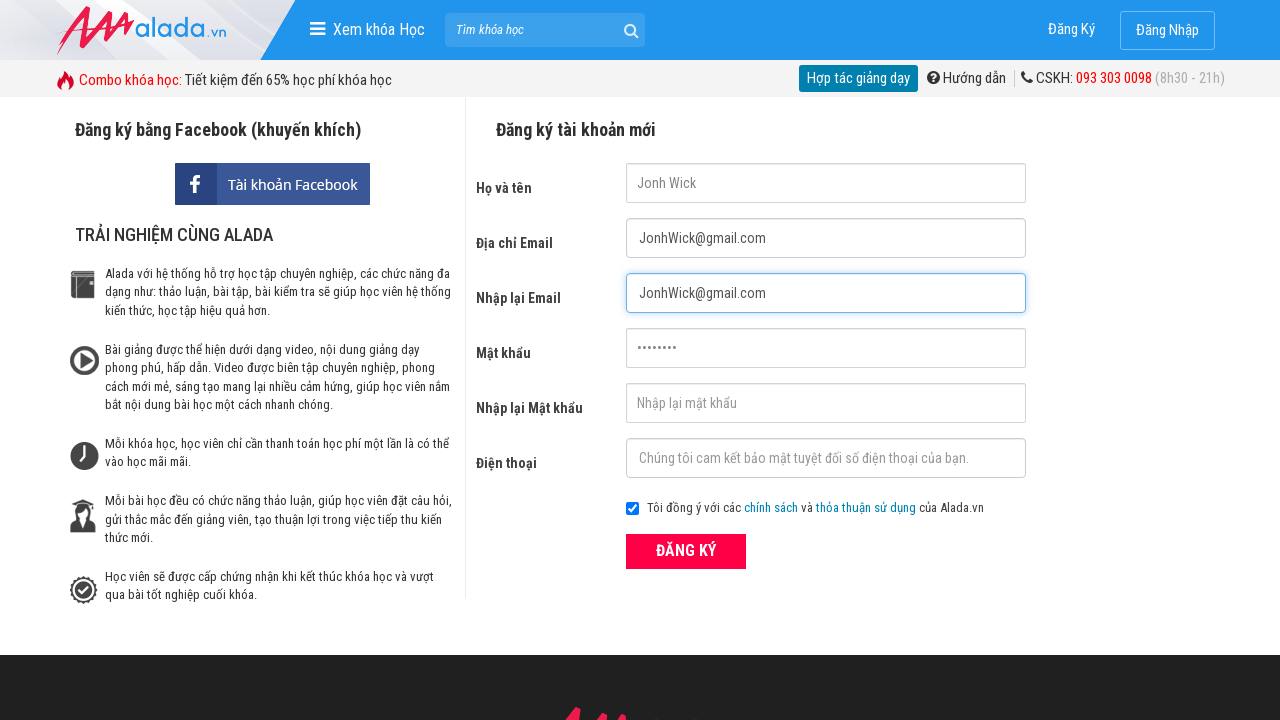

Filled confirmation password field with mismatched password 'Aaabbbbc' on #txtCPassword
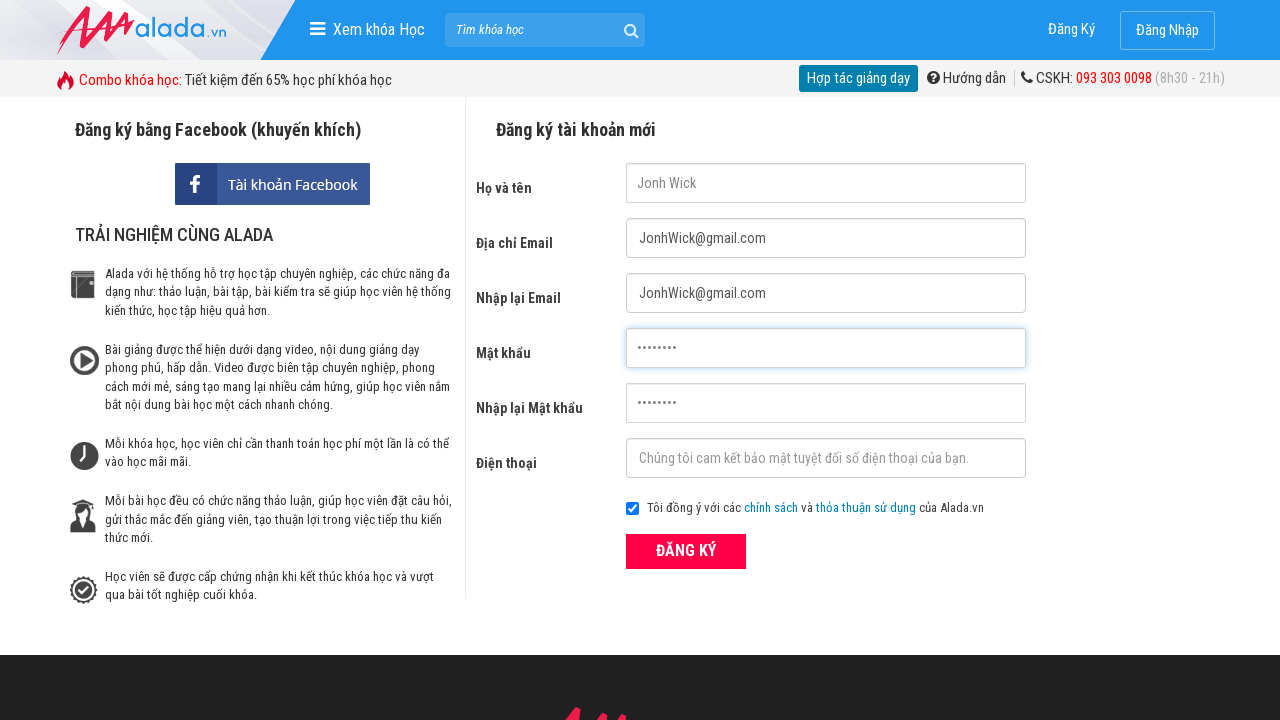

Filled phone field with '0986232541' on #txtPhone
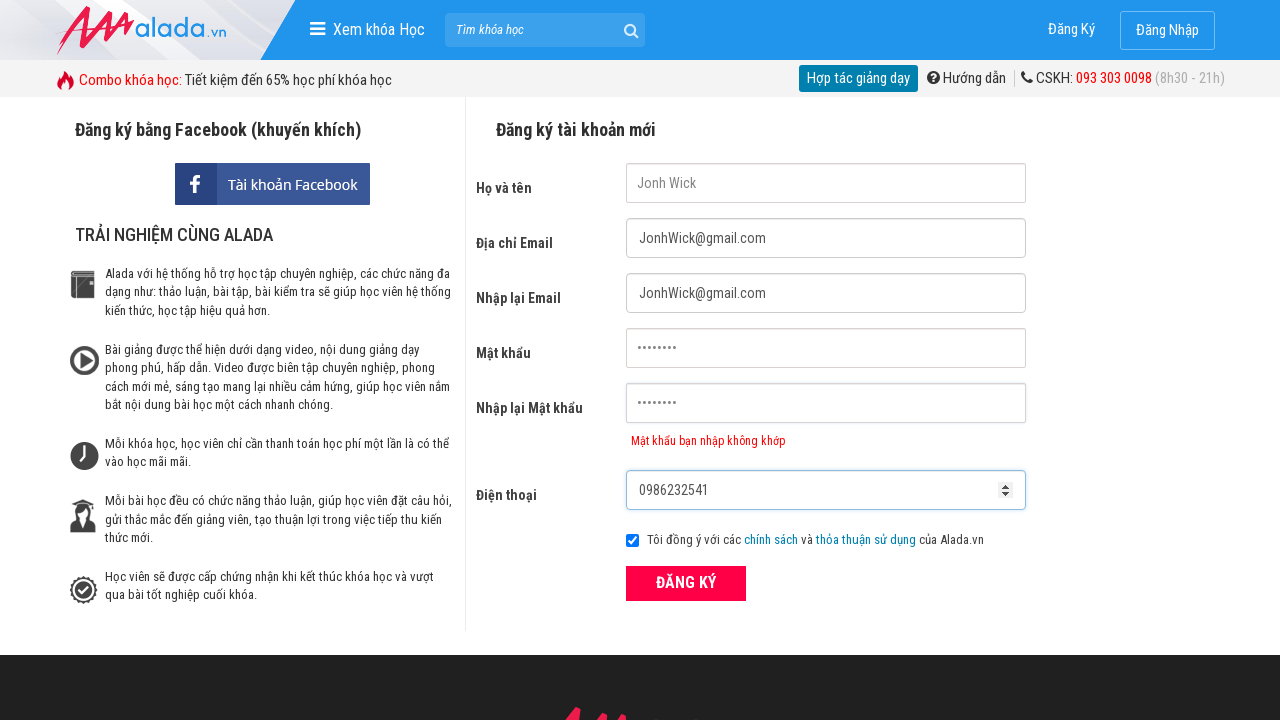

Clicked ĐĂNG KÝ (Register) button at (686, 583) on xpath=//form[@id='frmLogin']//button[text()='ĐĂNG KÝ']
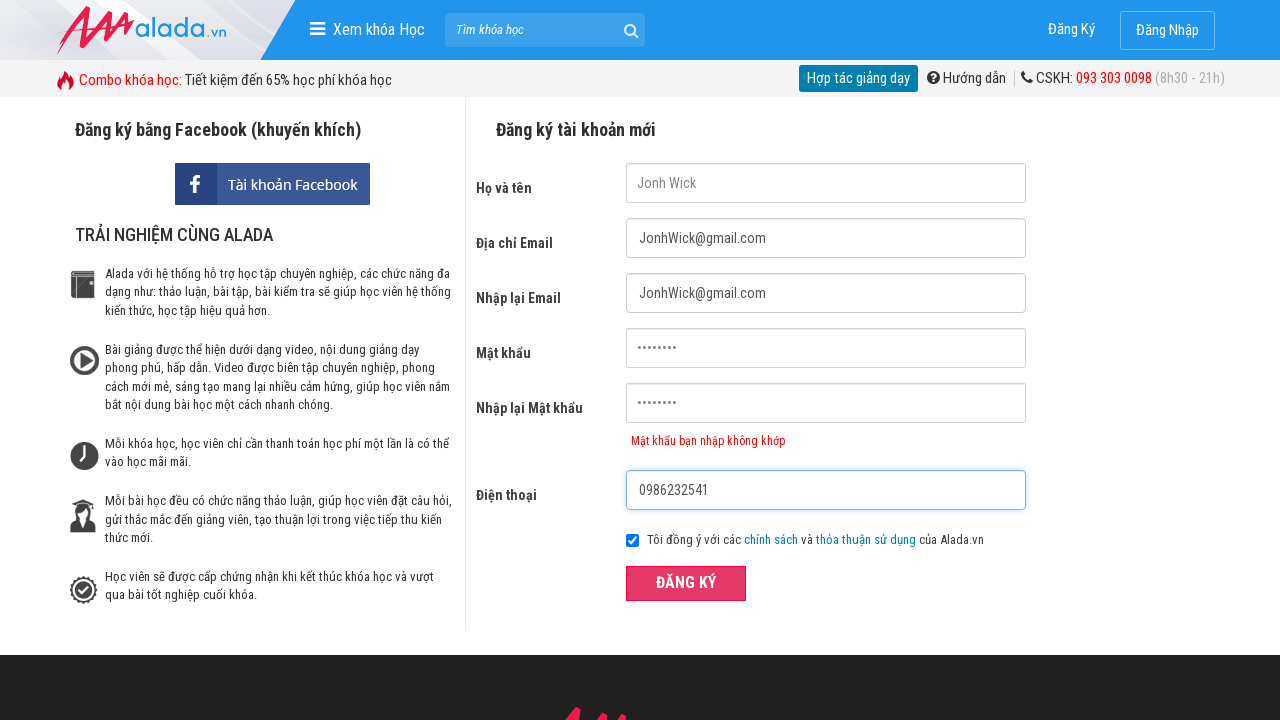

Confirmation password error message appeared, validating mismatched password validation
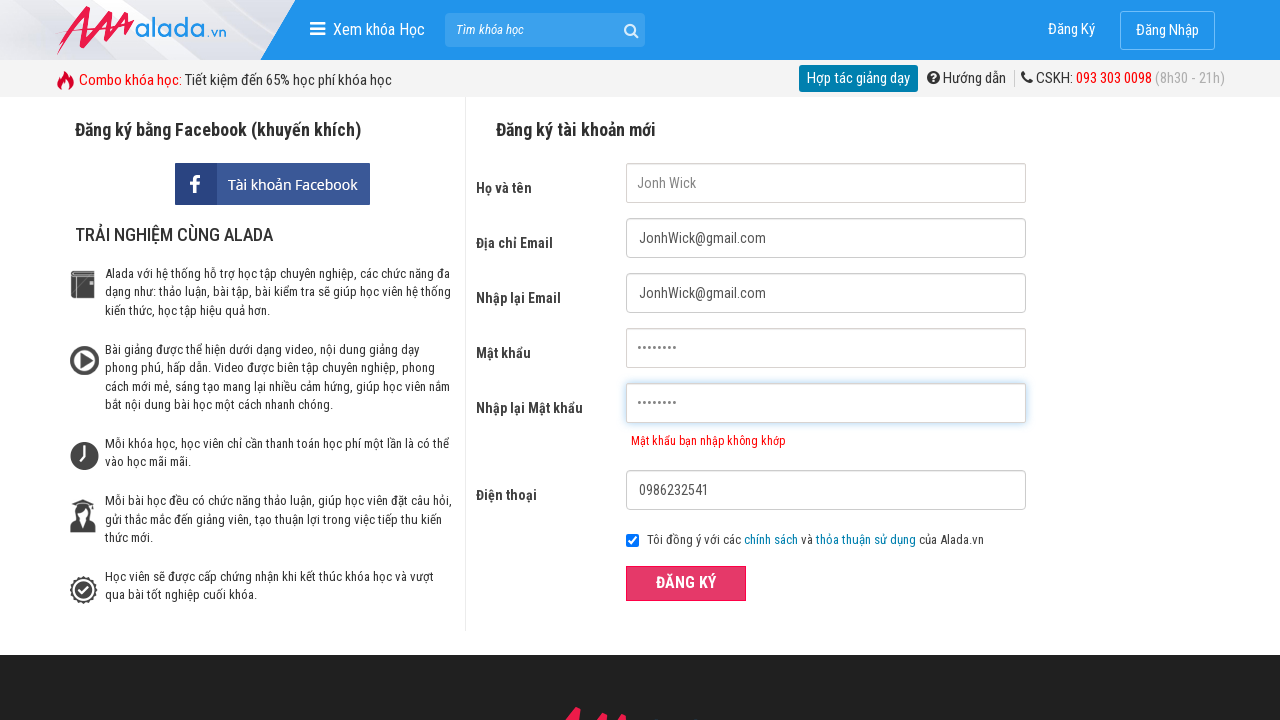

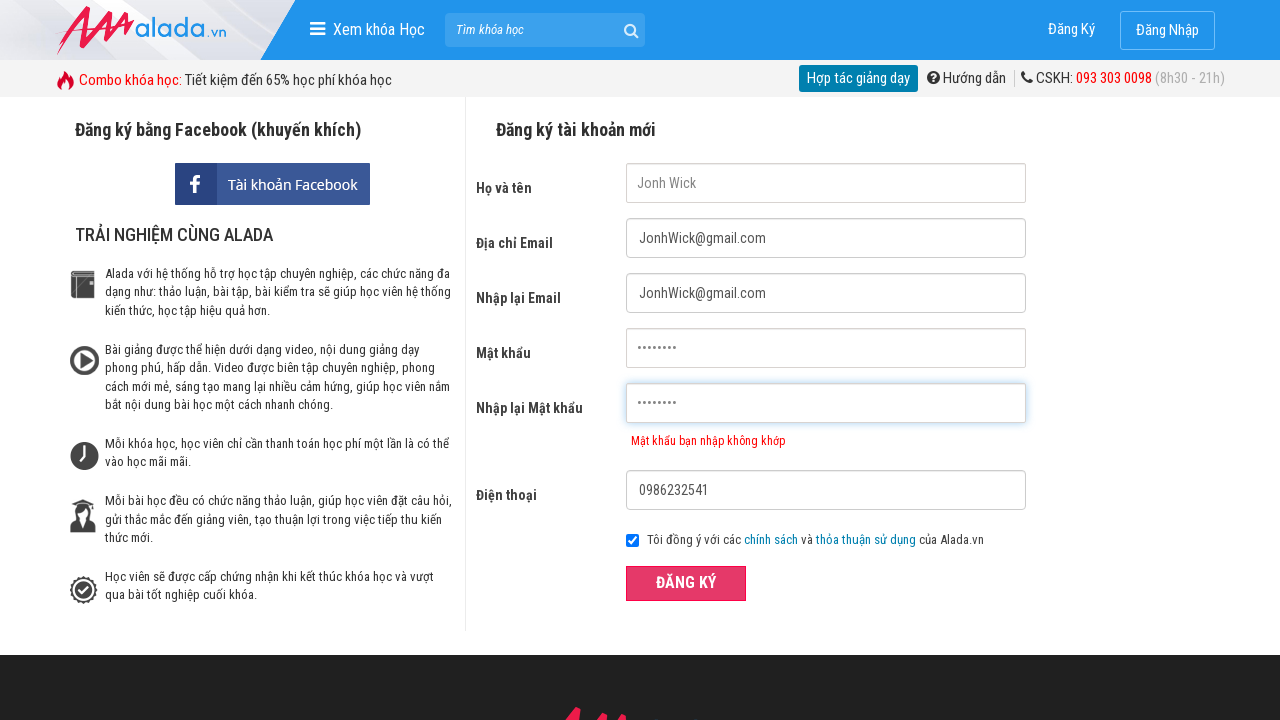